Tests a math exercise form by reading a value from the page, calculating a mathematical formula (log of absolute value of 12*sin(x)), entering the result into a form field, checking two checkboxes, and submitting the form.

Starting URL: https://suninjuly.github.io/math.html

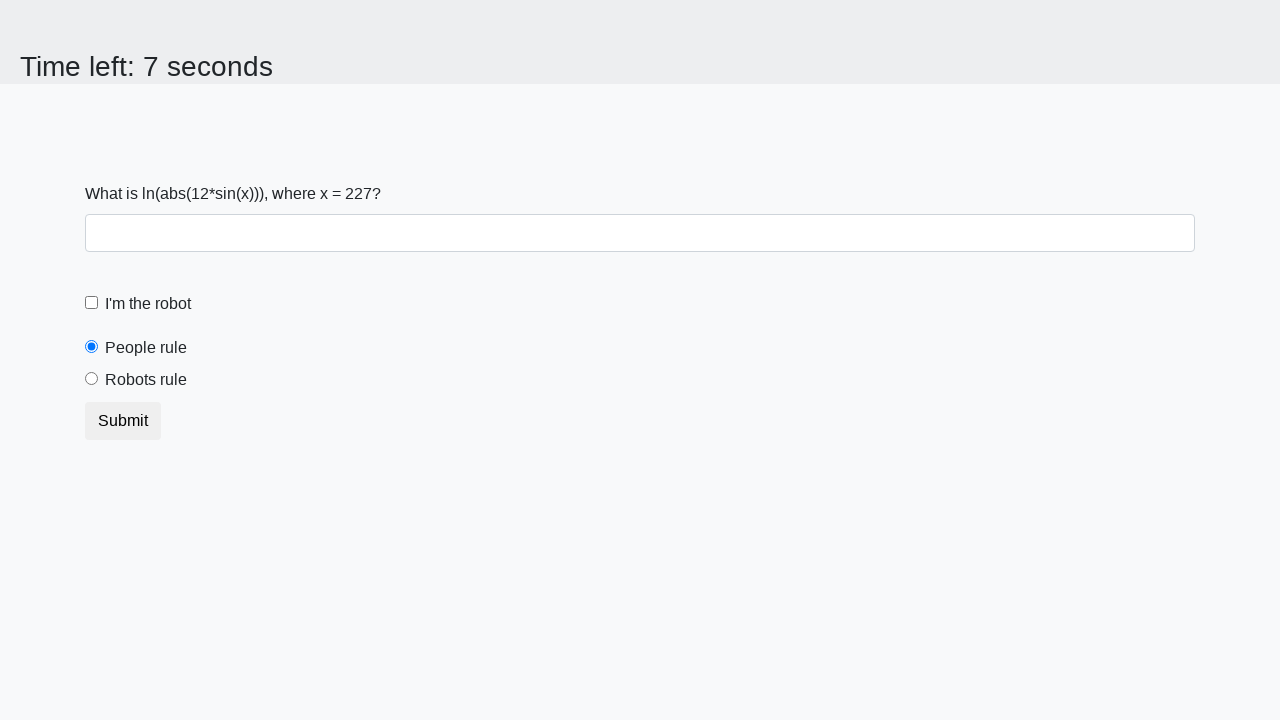

Navigated to math exercise page
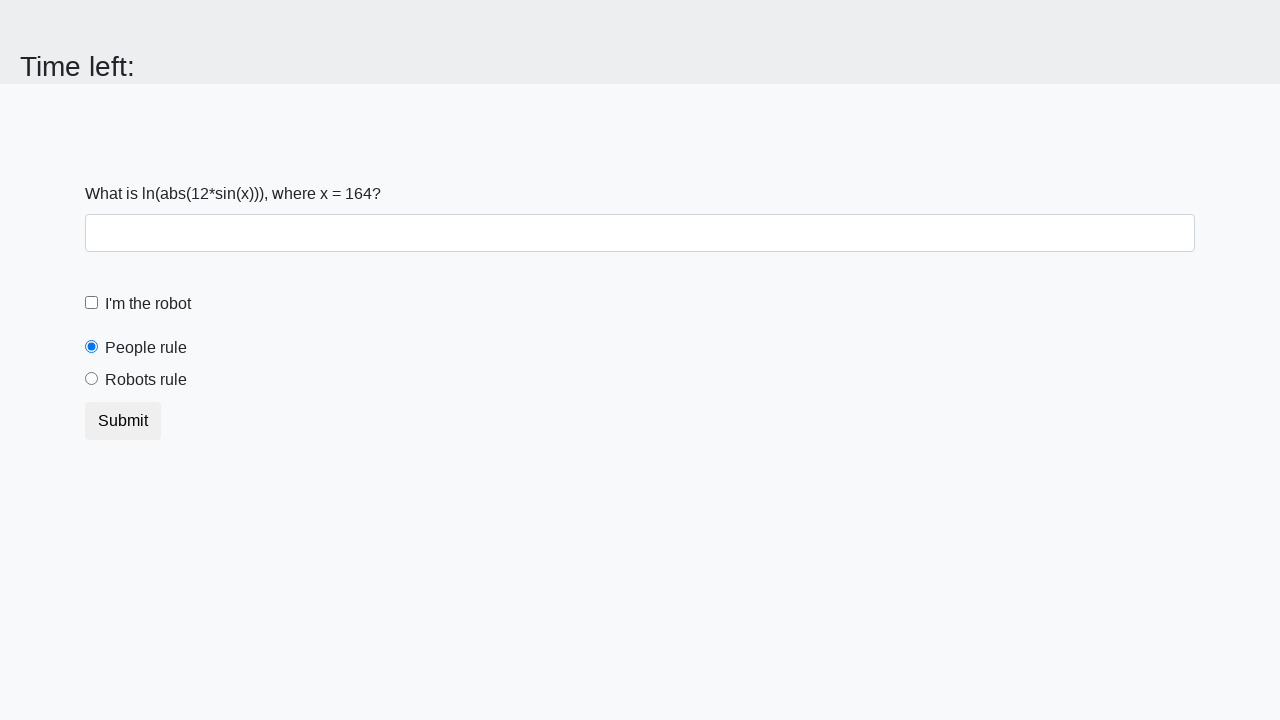

Read x value from page: 164
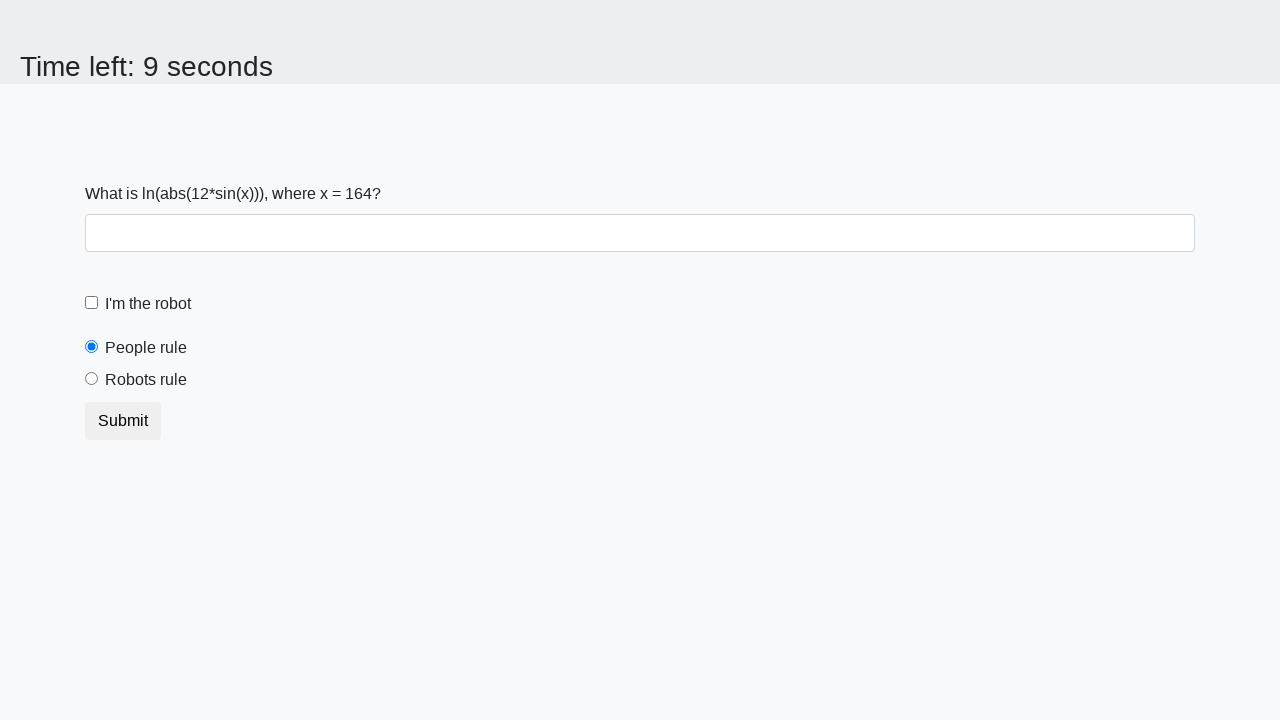

Calculated formula result: log(abs(12*sin(164))) = 1.9655997918567307
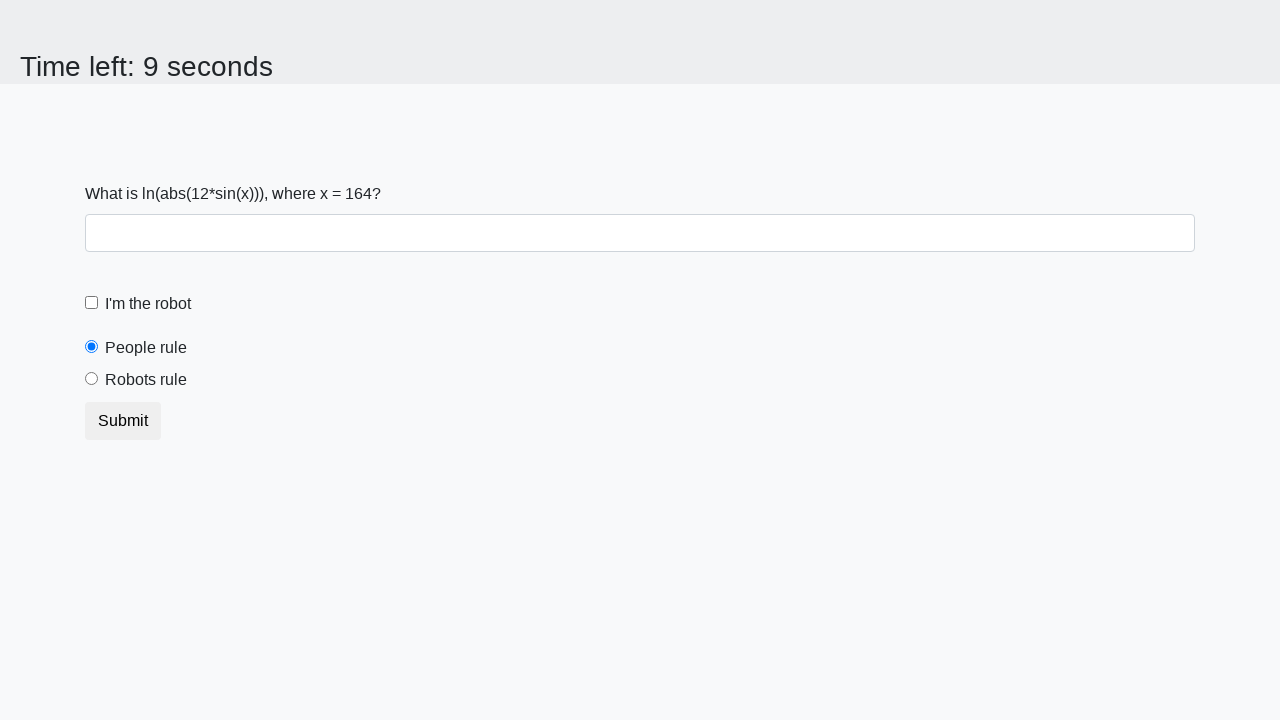

Entered calculated answer into form field on .form-control
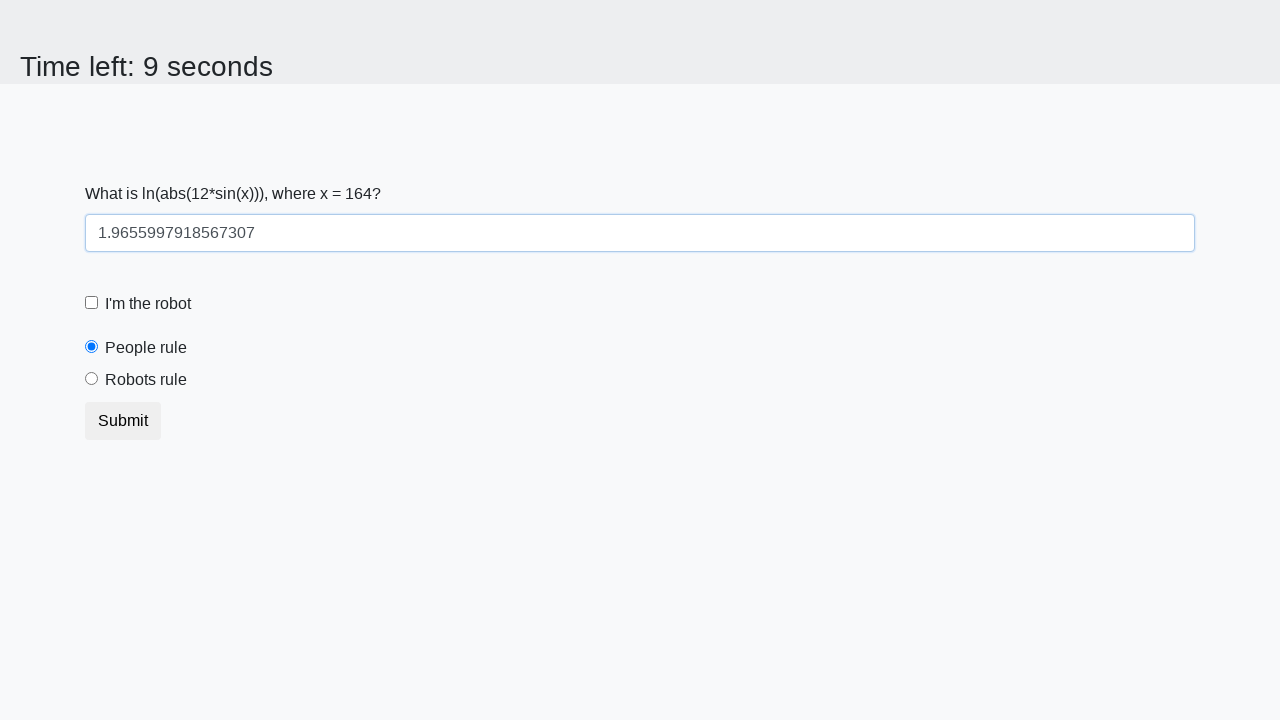

Checked the robot checkbox at (92, 303) on #robotCheckbox
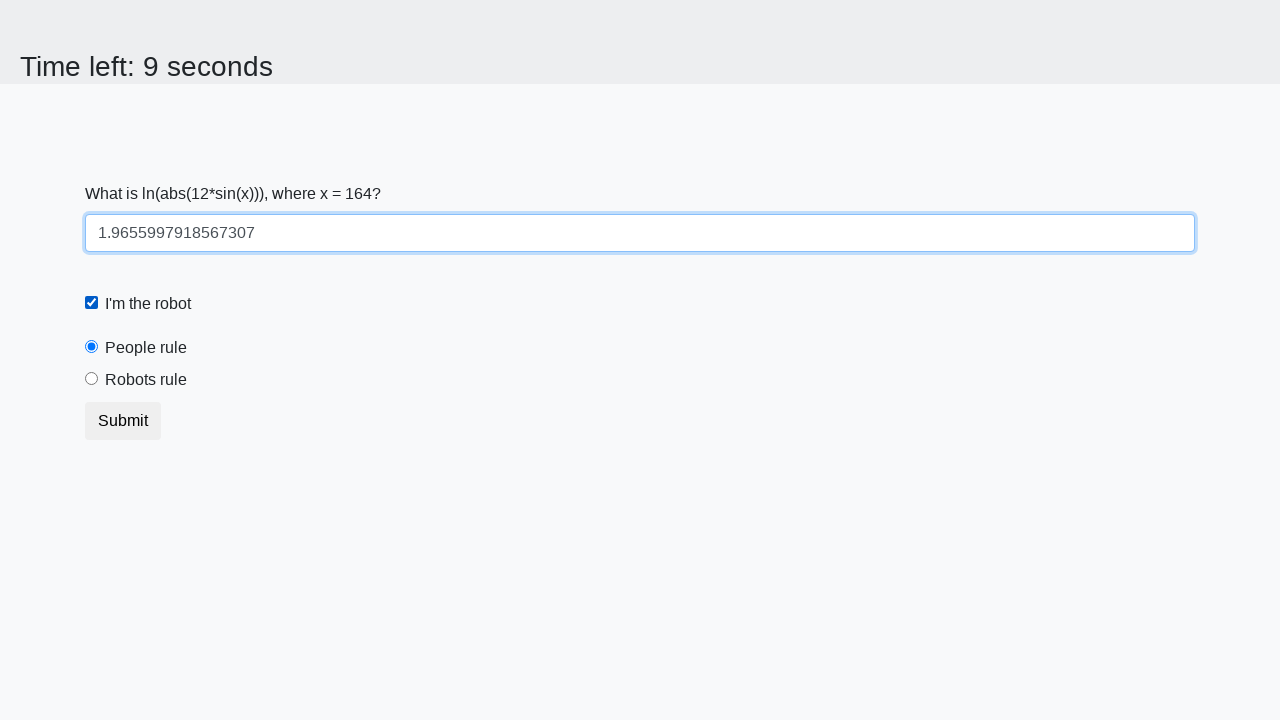

Checked the robots rule checkbox at (92, 379) on #robotsRule
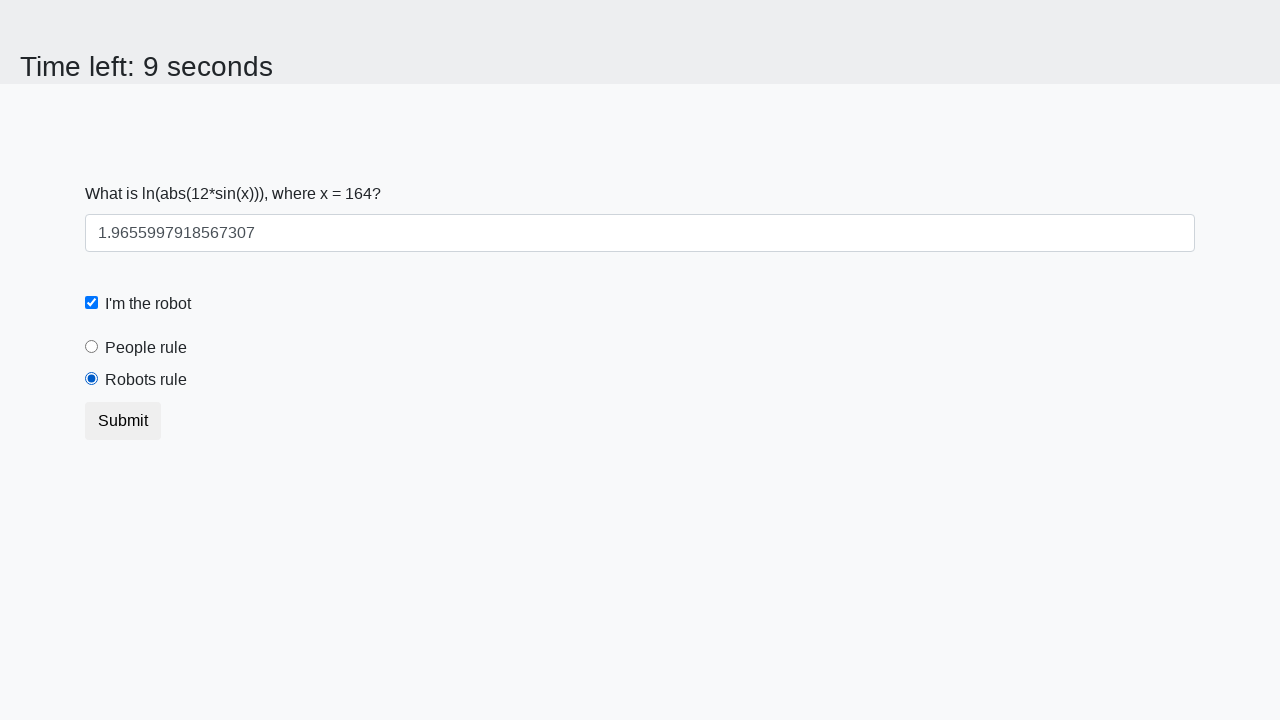

Clicked submit button to complete form at (123, 421) on button.btn
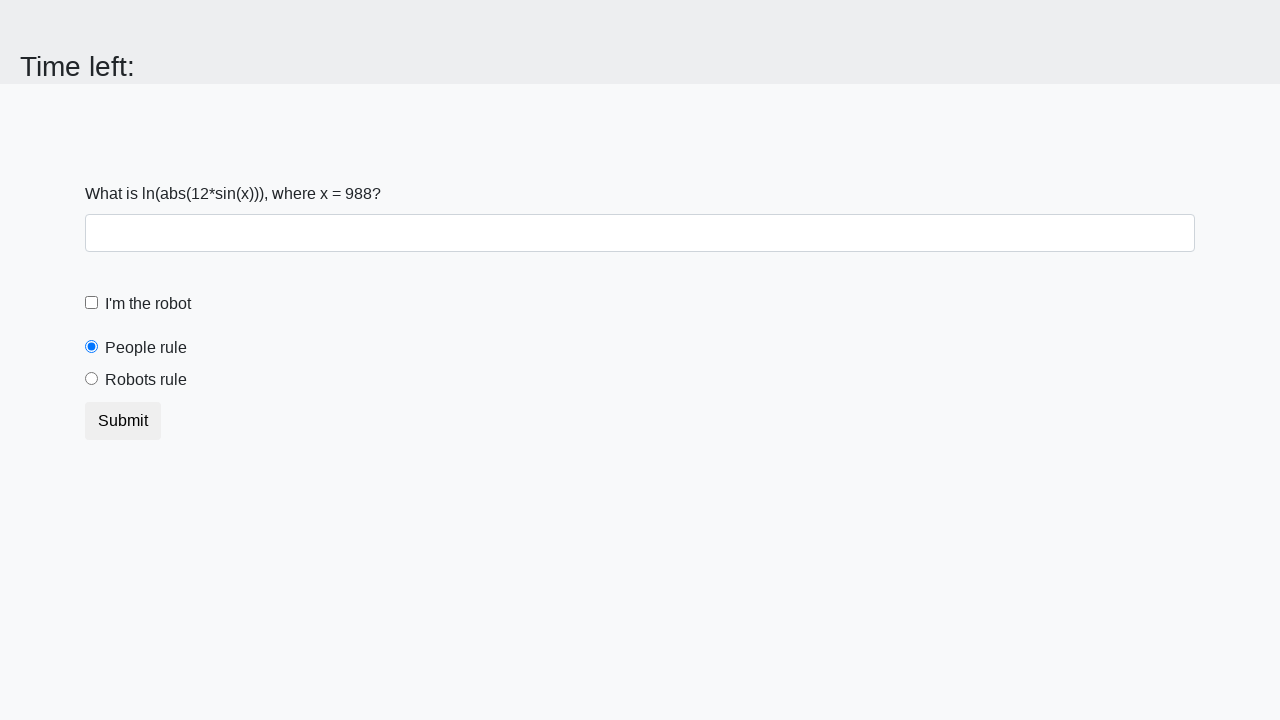

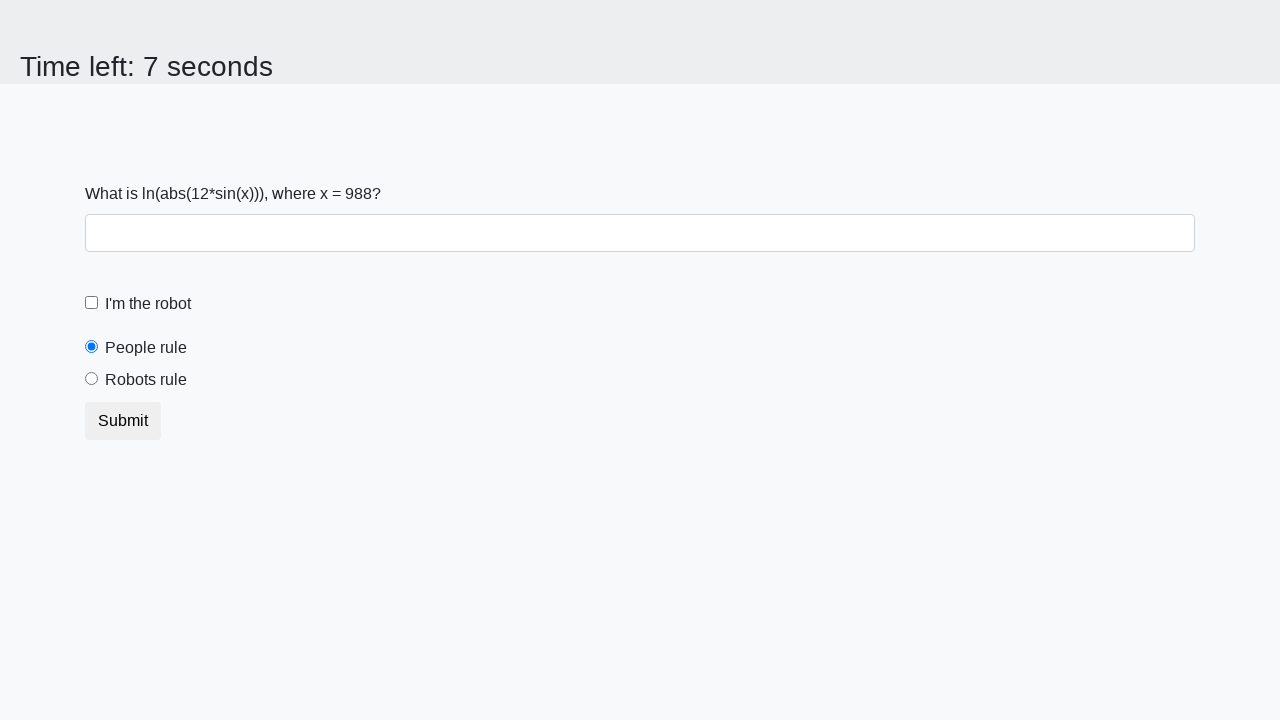